Tests form submission with validation, first attempting to submit empty form to trigger validation, then filling all fields and submitting successfully

Starting URL: https://www.lambdatest.com/selenium-playground/

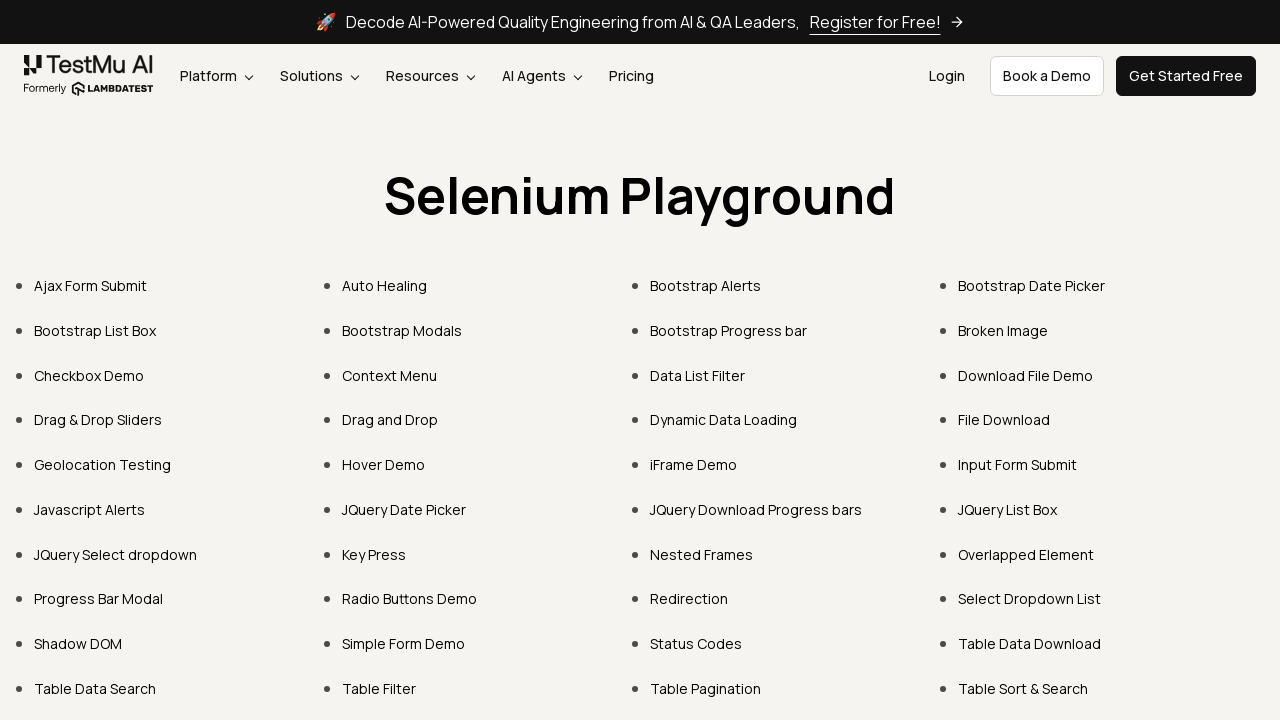

Clicked on 'Input Form Submit' link at (1018, 464) on xpath=//a[contains(text(),'Input Form Submit')]
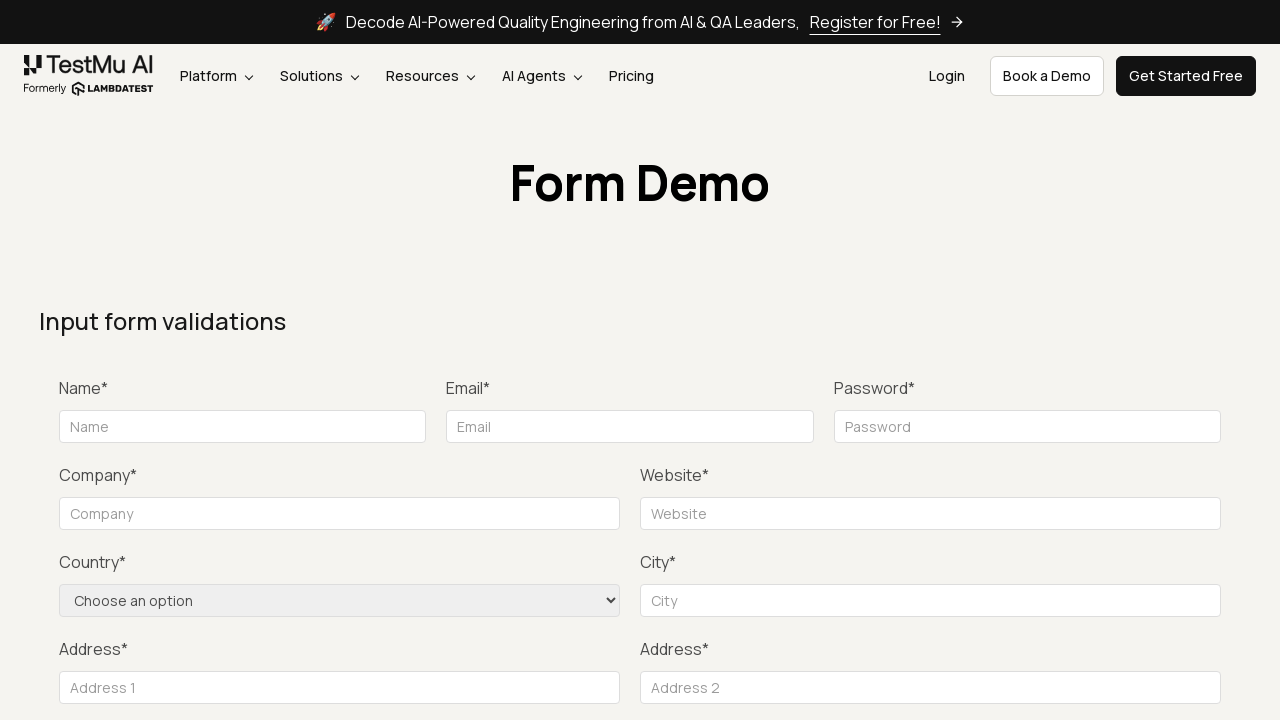

Waited for form submit button to load
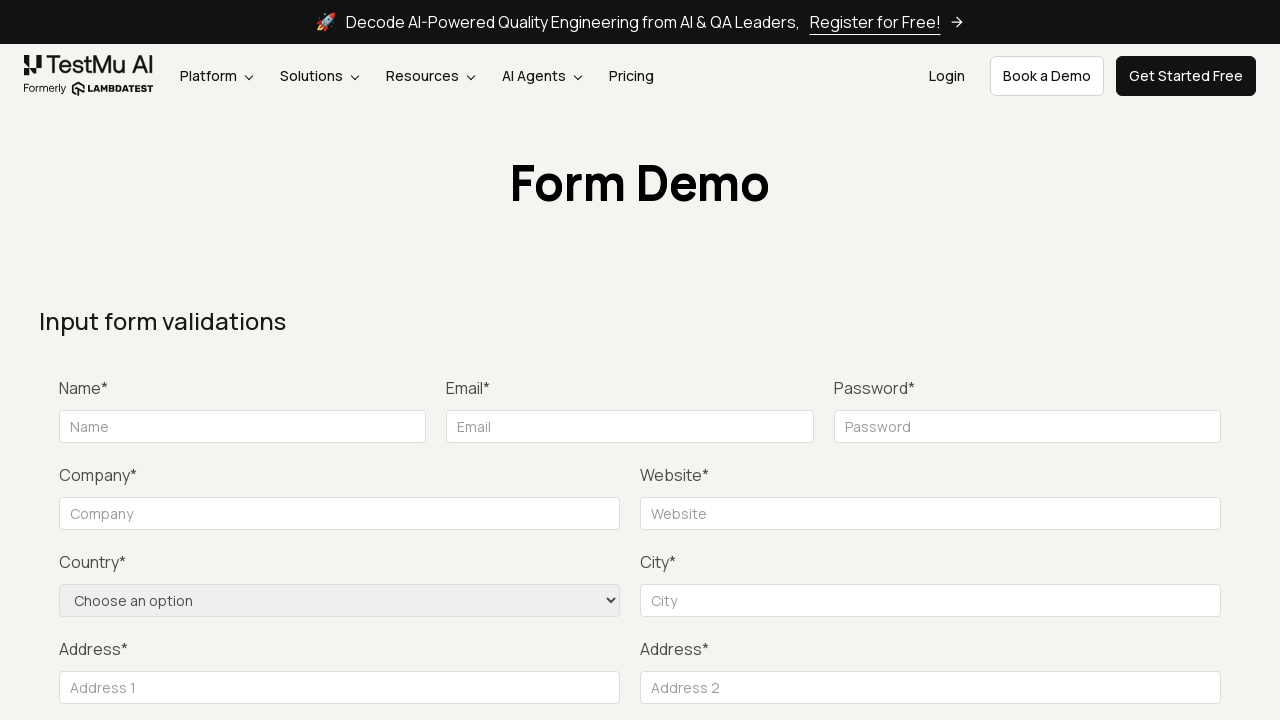

Clicked submit button on empty form to trigger validation at (1131, 360) on #seleniumform > div.text-right.mt-20 > button
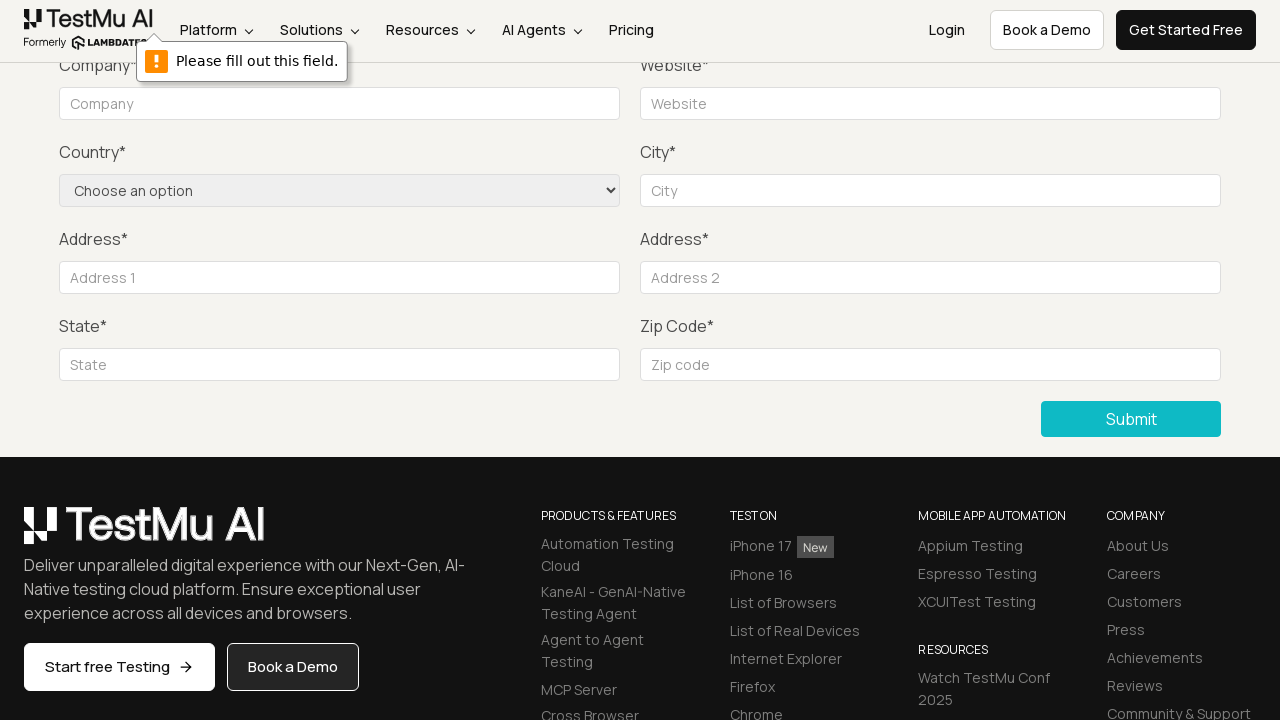

Filled name field with 'Priyam' on #name
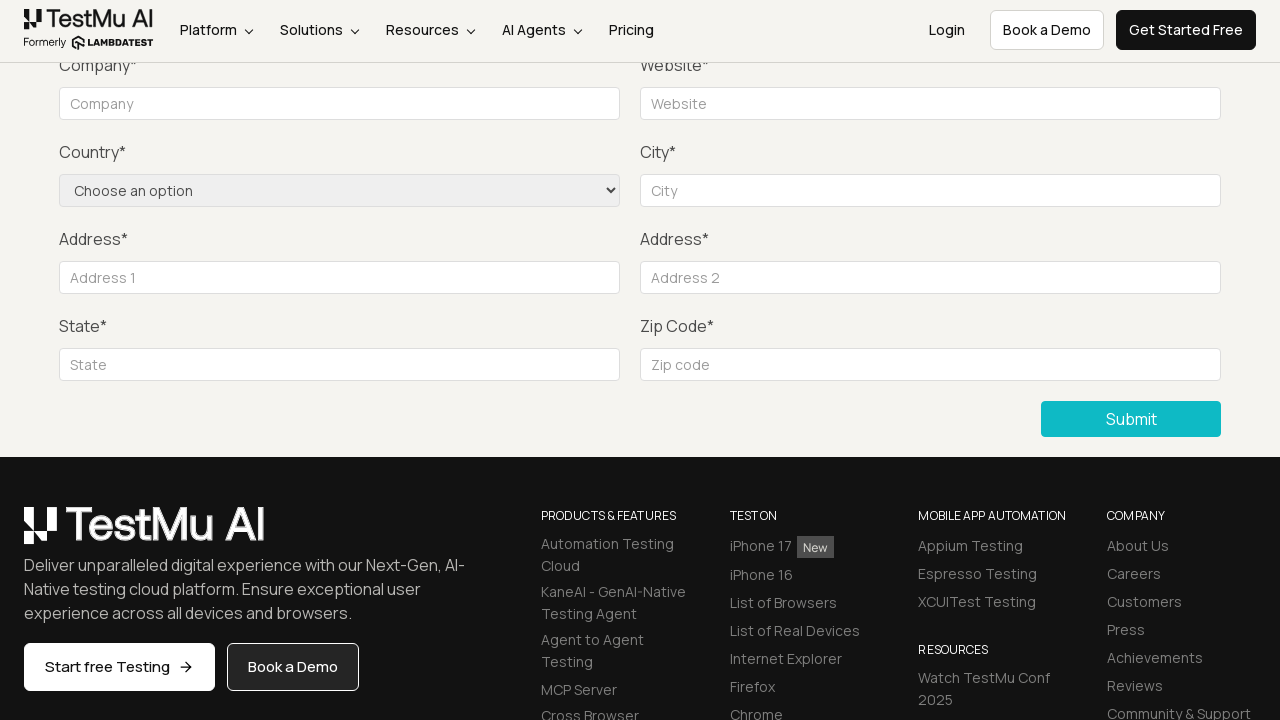

Filled email field with 'priyamvadha2000@gmail.com' on #inputEmail4
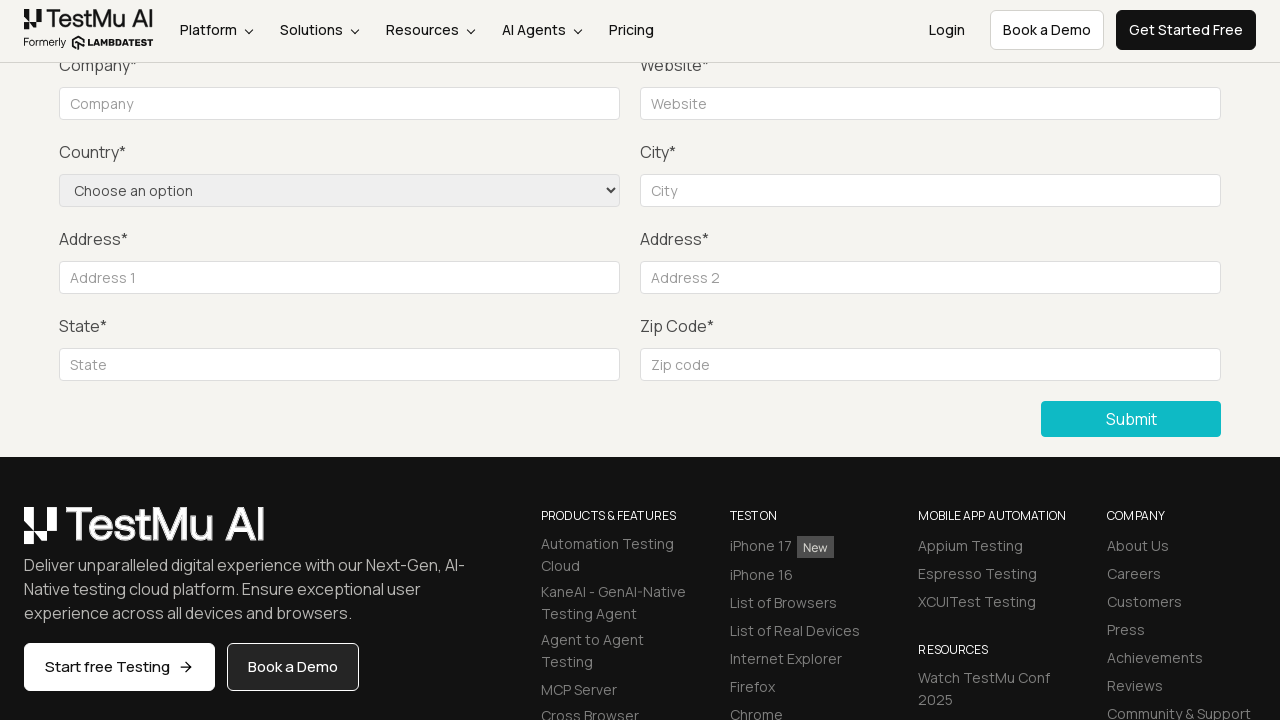

Filled password field with 'Priyam@123' on #inputPassword4
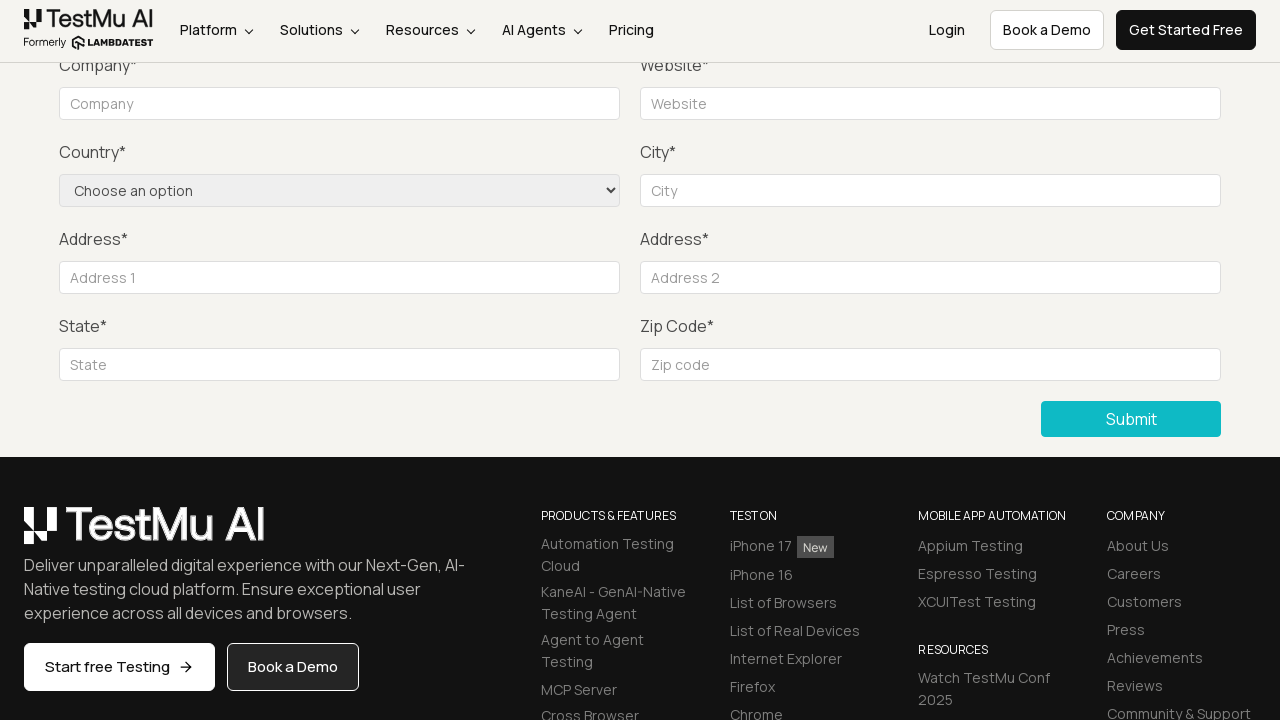

Filled company field with 'LambdaTest' on #company
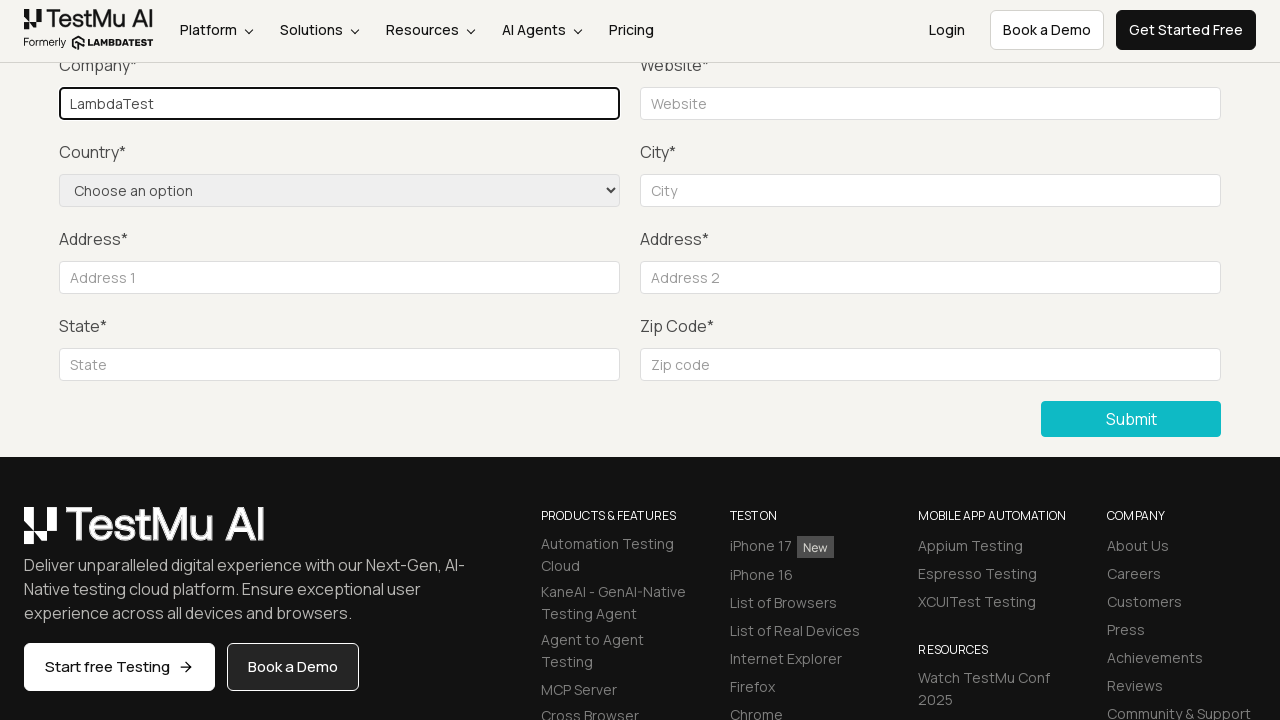

Filled website name field with 'www.testLambdaTest.com' on #websitename
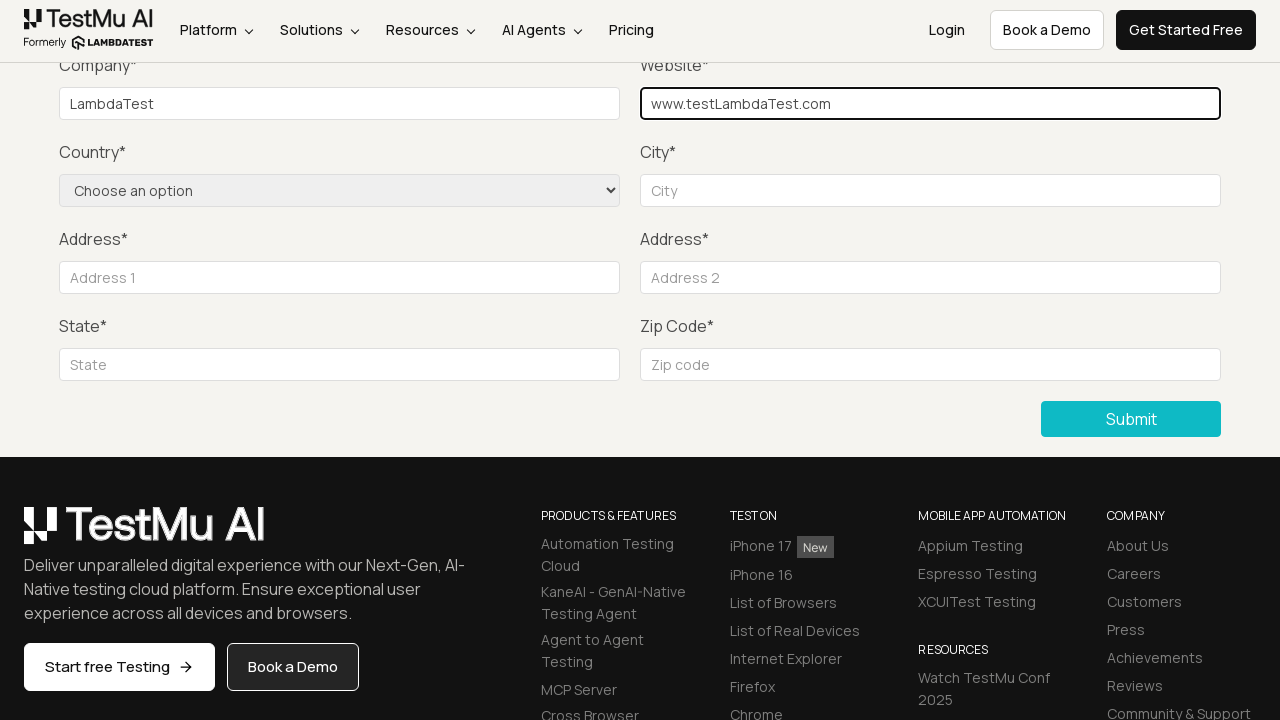

Filled city field with 'Coimbatore' on #inputCity
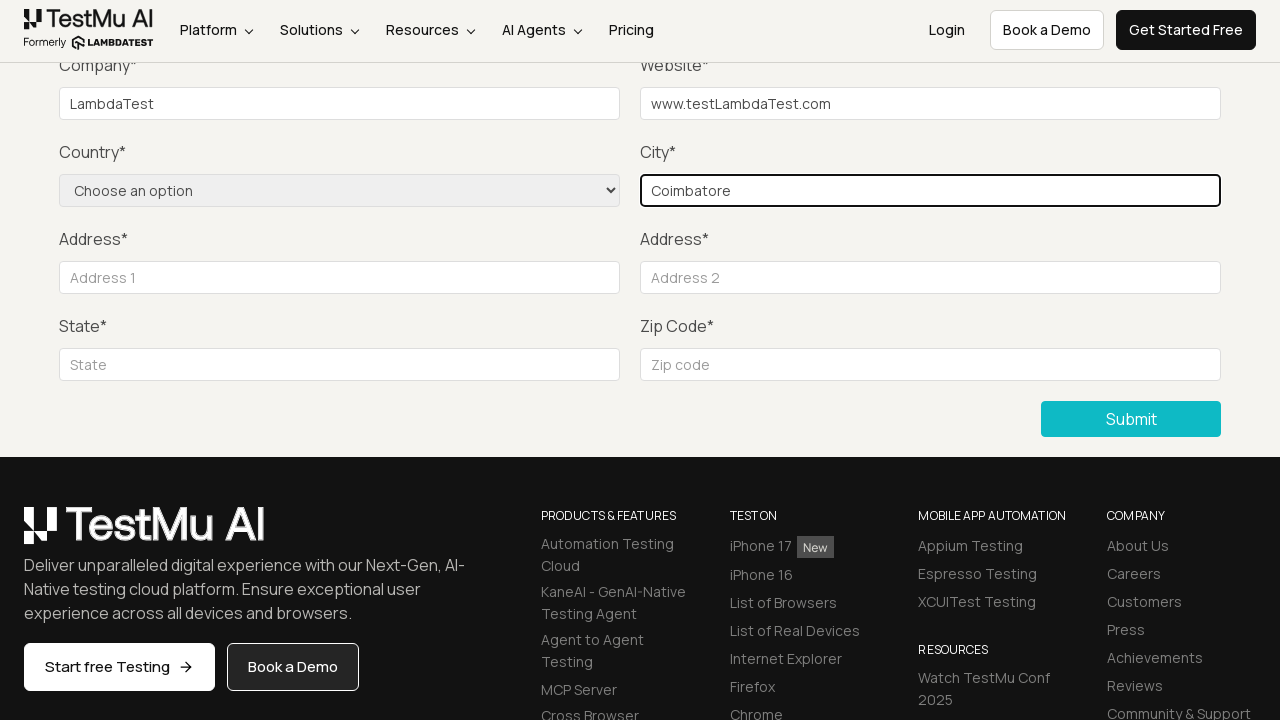

Filled address 1 field with '700345' on #inputAddress1
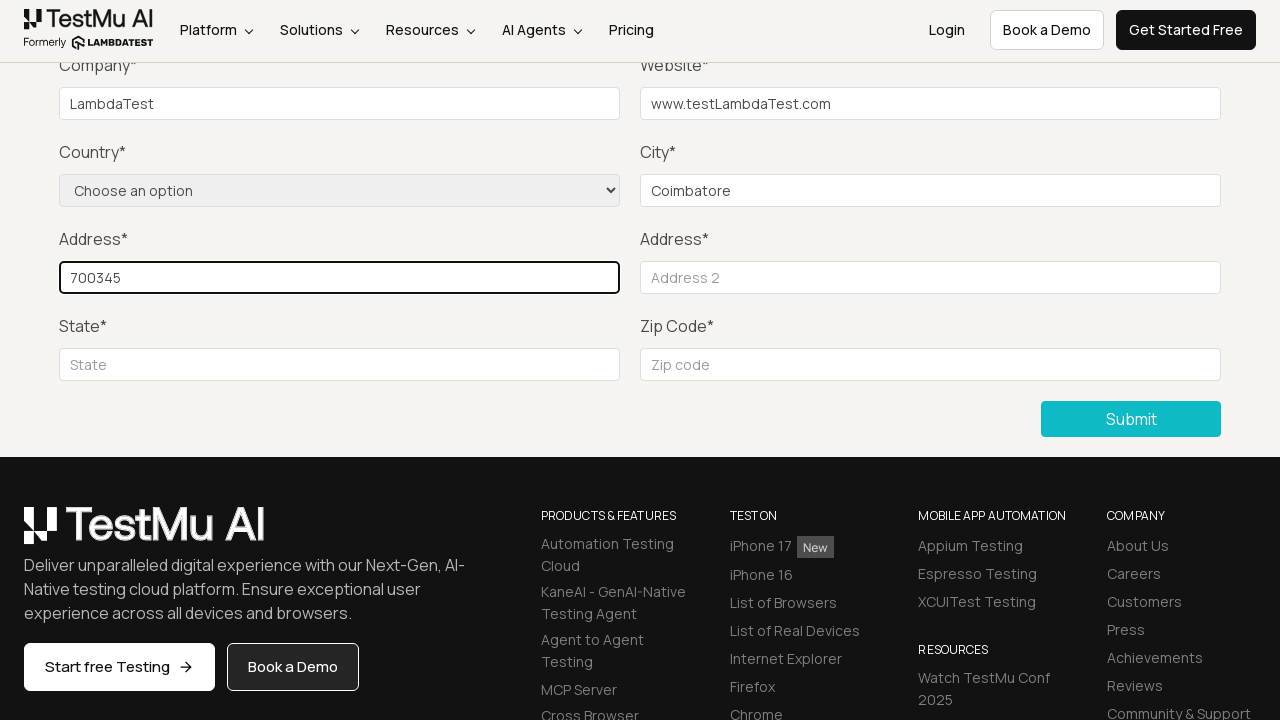

Filled address 2 field with 'Hari Street' on #inputAddress2
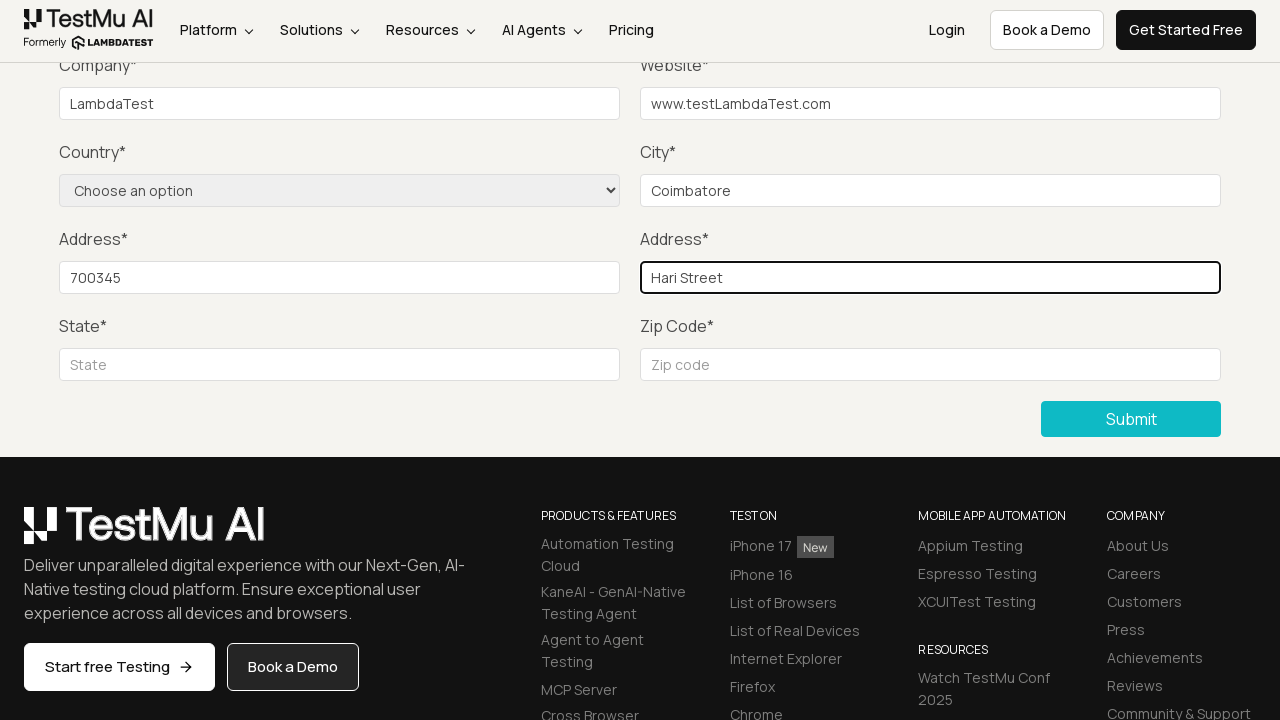

Filled state field with 'AZ' on #inputState
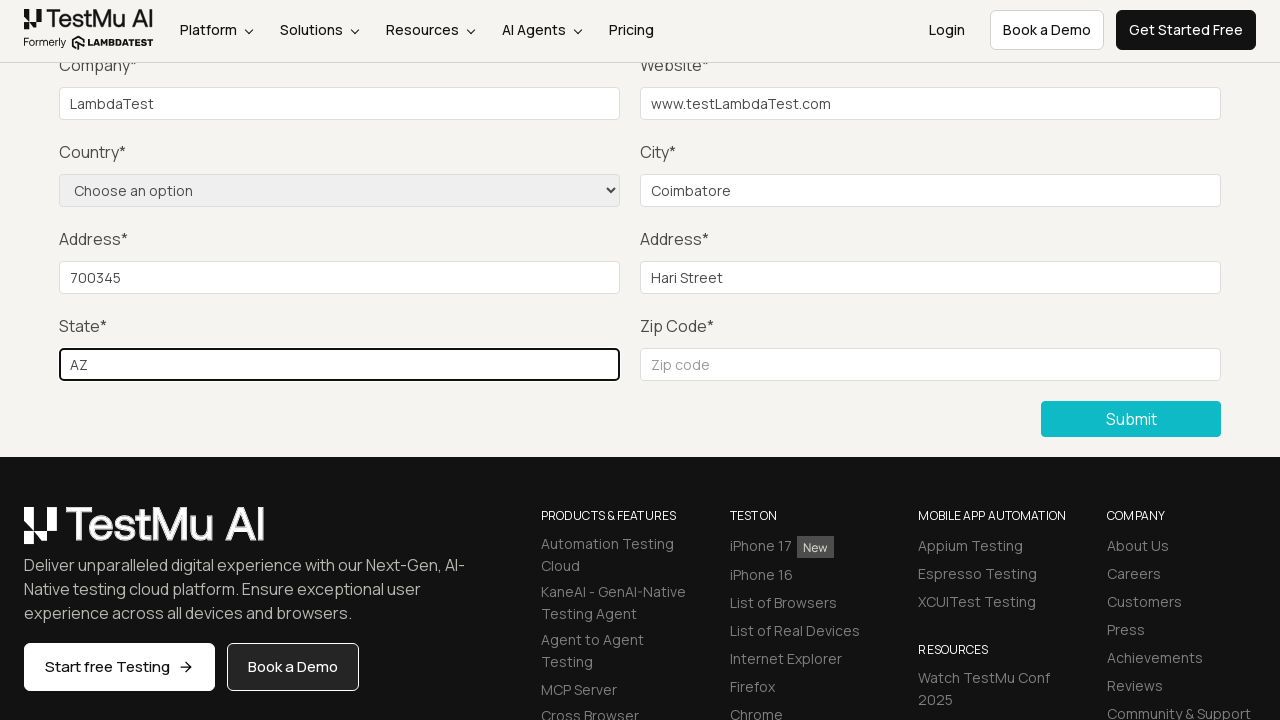

Filled zip code field with '98765' on #inputZip
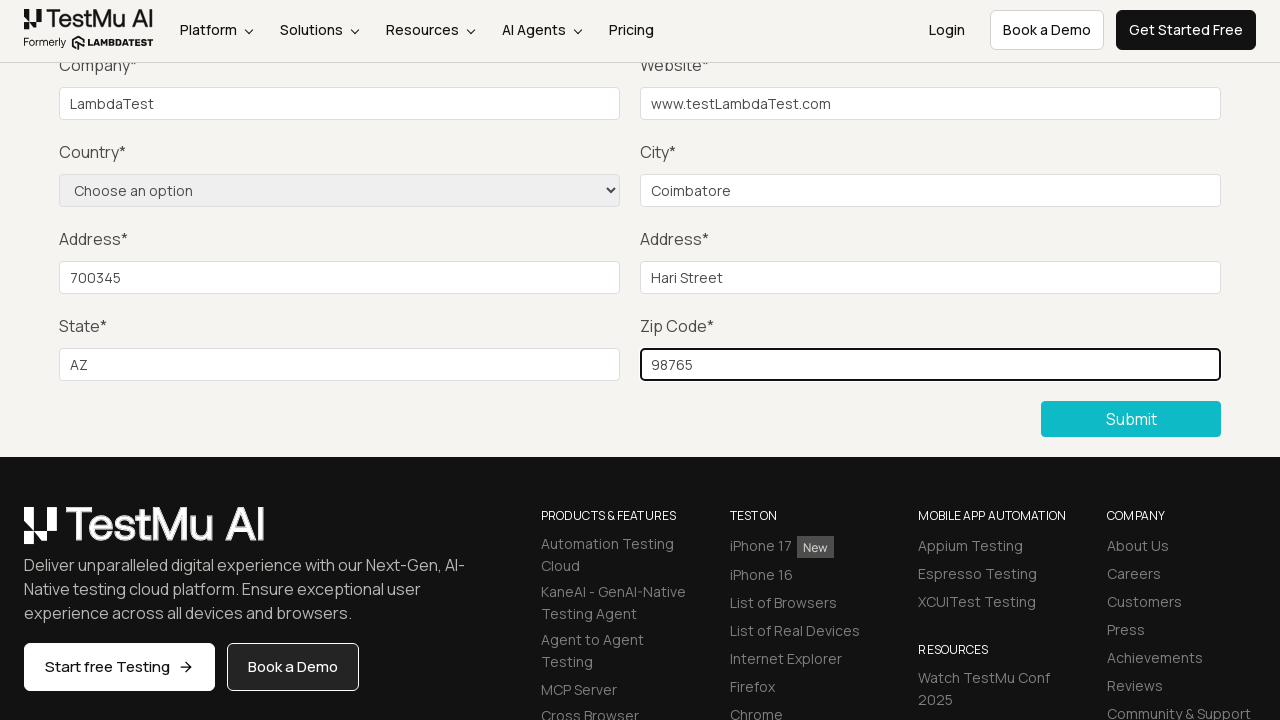

Selected 'United States' from country dropdown on //form[@id='seleniumform']//select
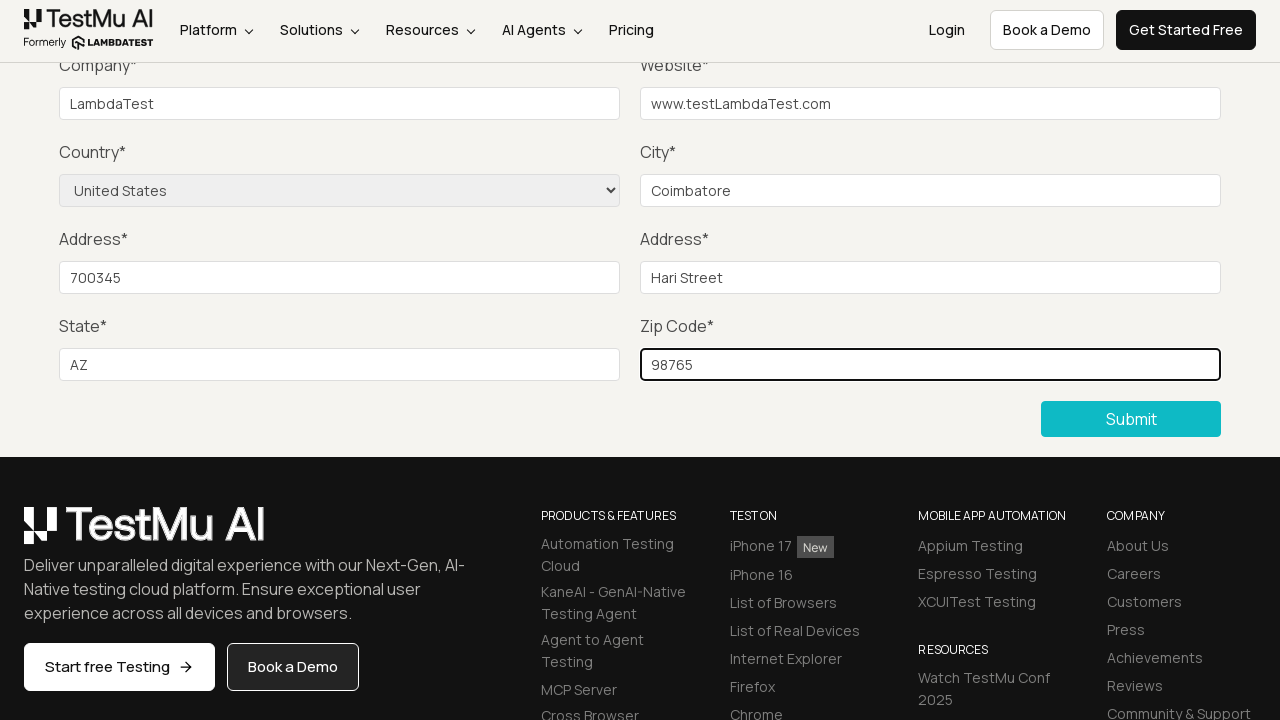

Clicked Submit button to submit the filled form at (1131, 419) on xpath=//button[contains(text(),'Submit')]
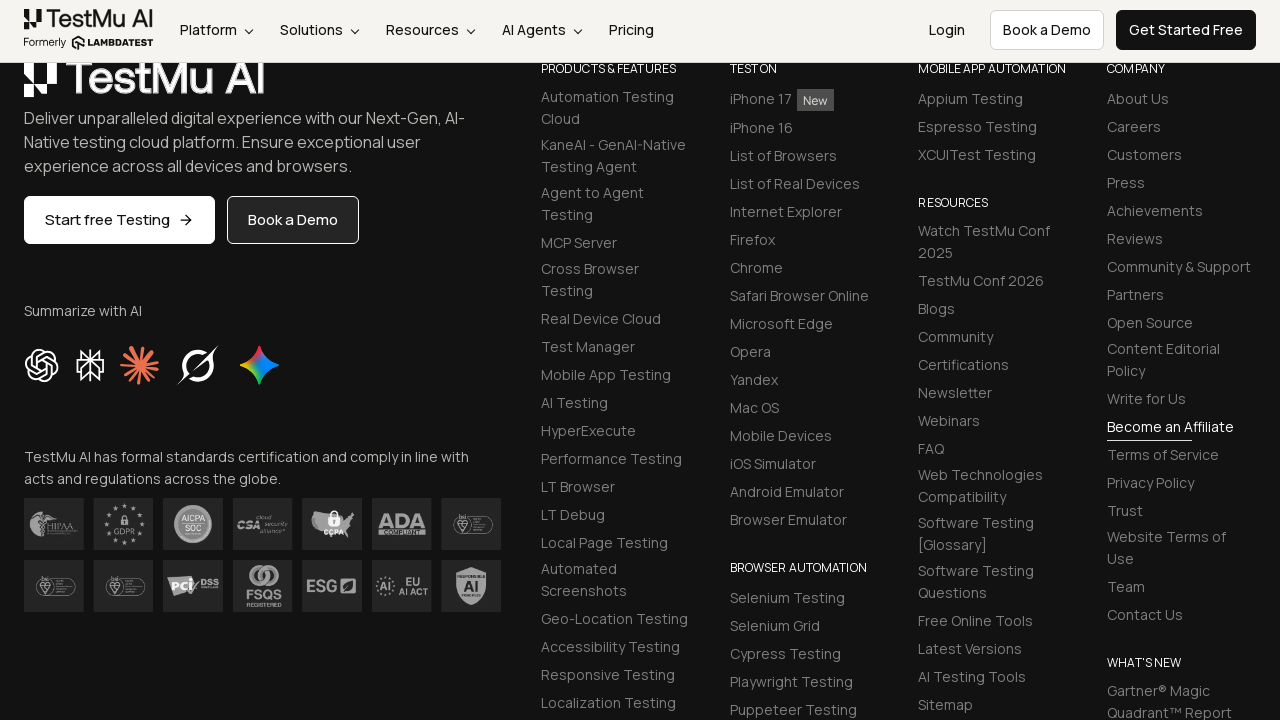

Form submission successful - success message displayed
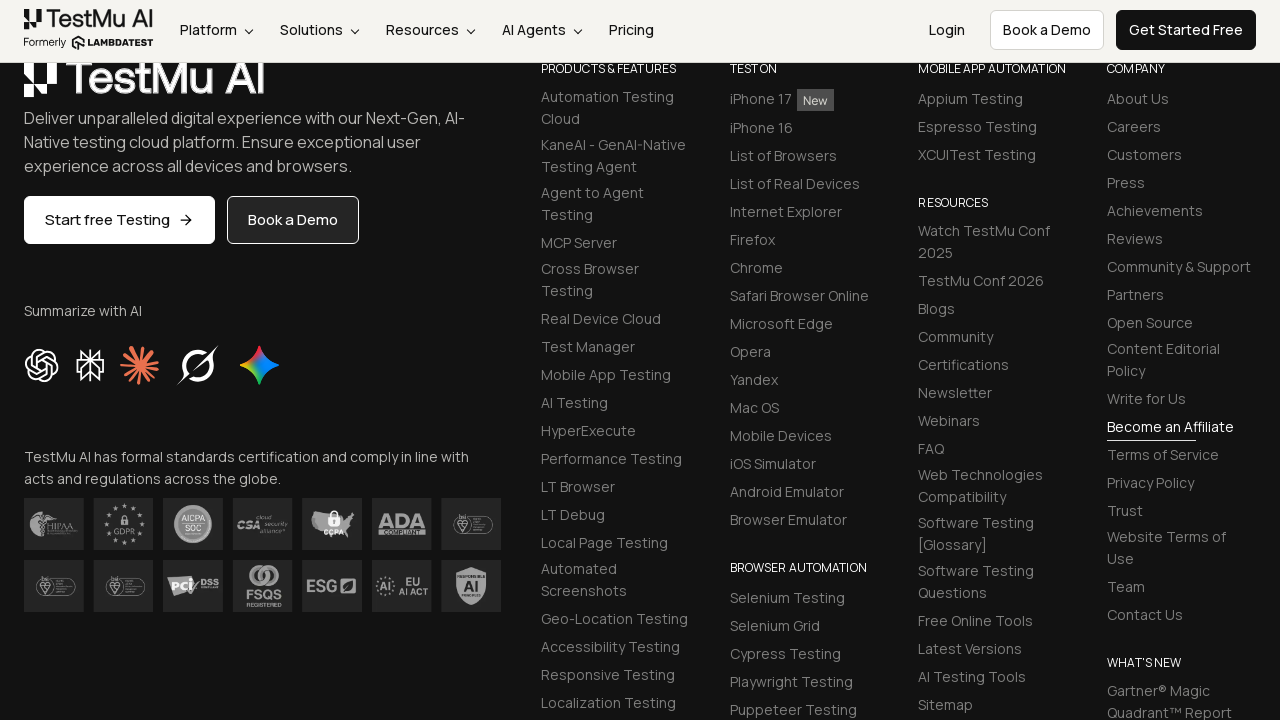

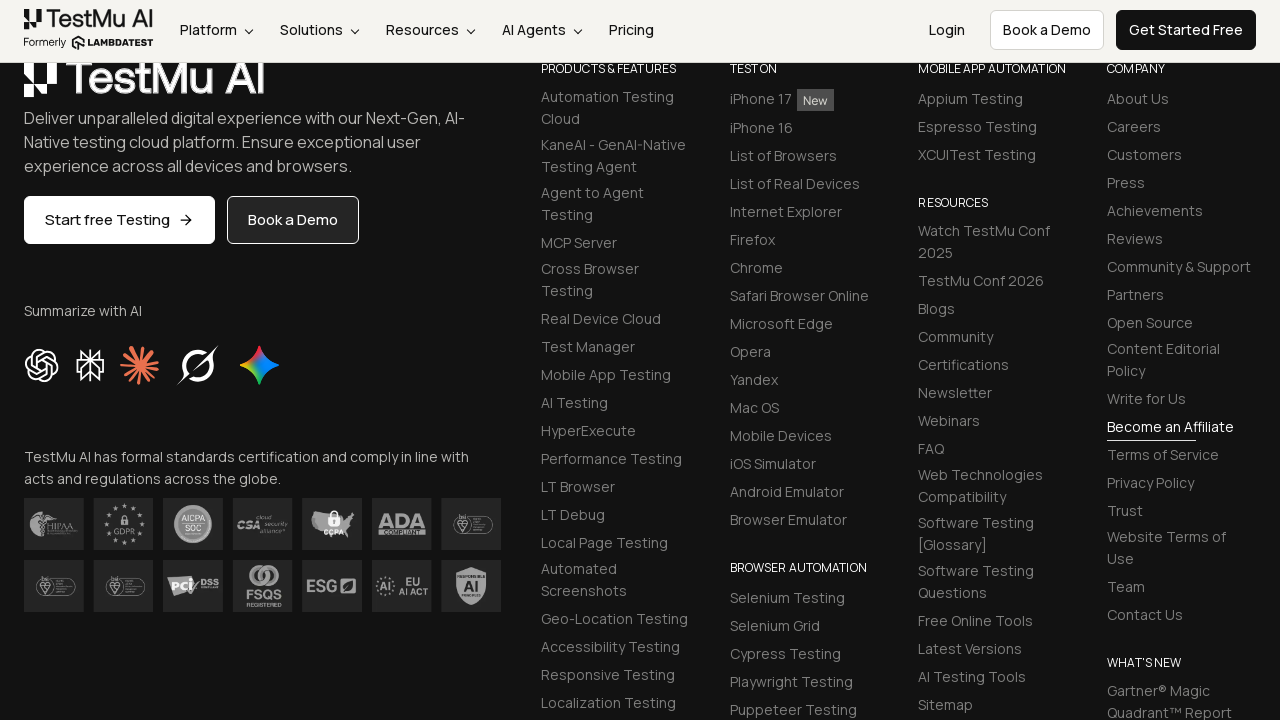